Tests adding a new record to a web table by clicking the Add button, filling out the registration form with user details (first name, last name, email, age, salary, department), and submitting the form.

Starting URL: https://demoqa.com/webtables

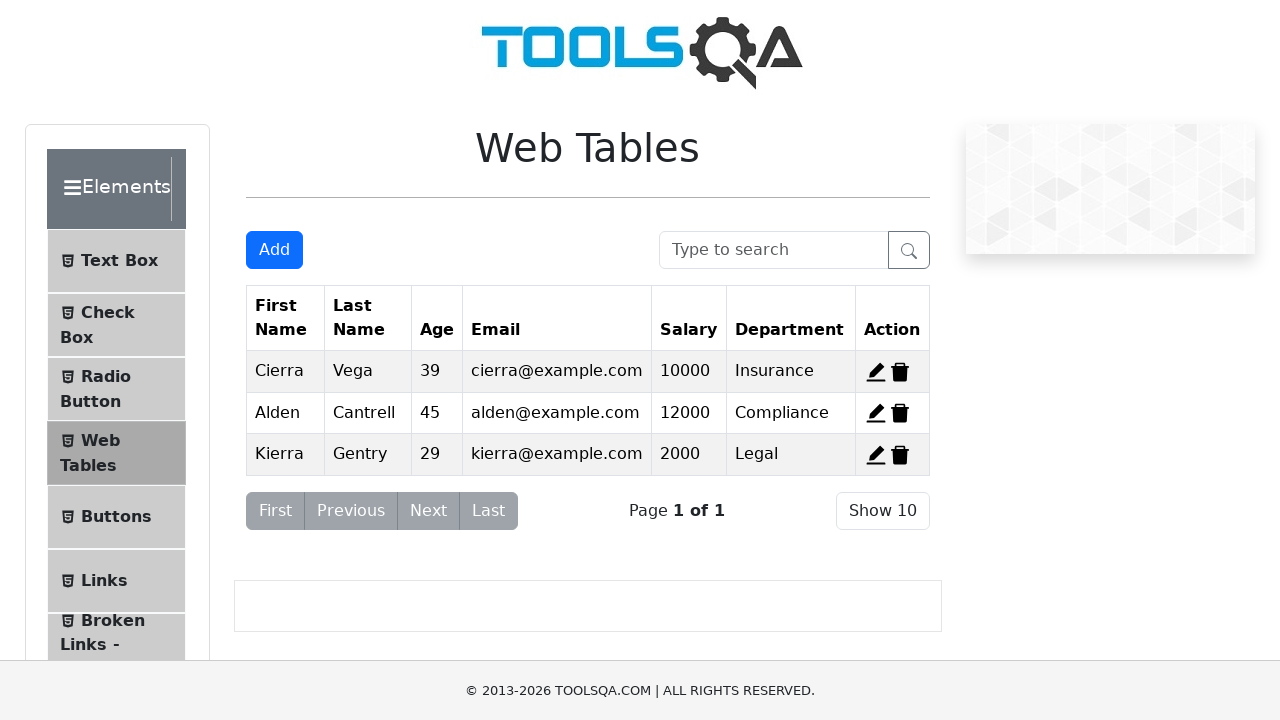

Clicked Add button to open registration form at (274, 250) on #addNewRecordButton
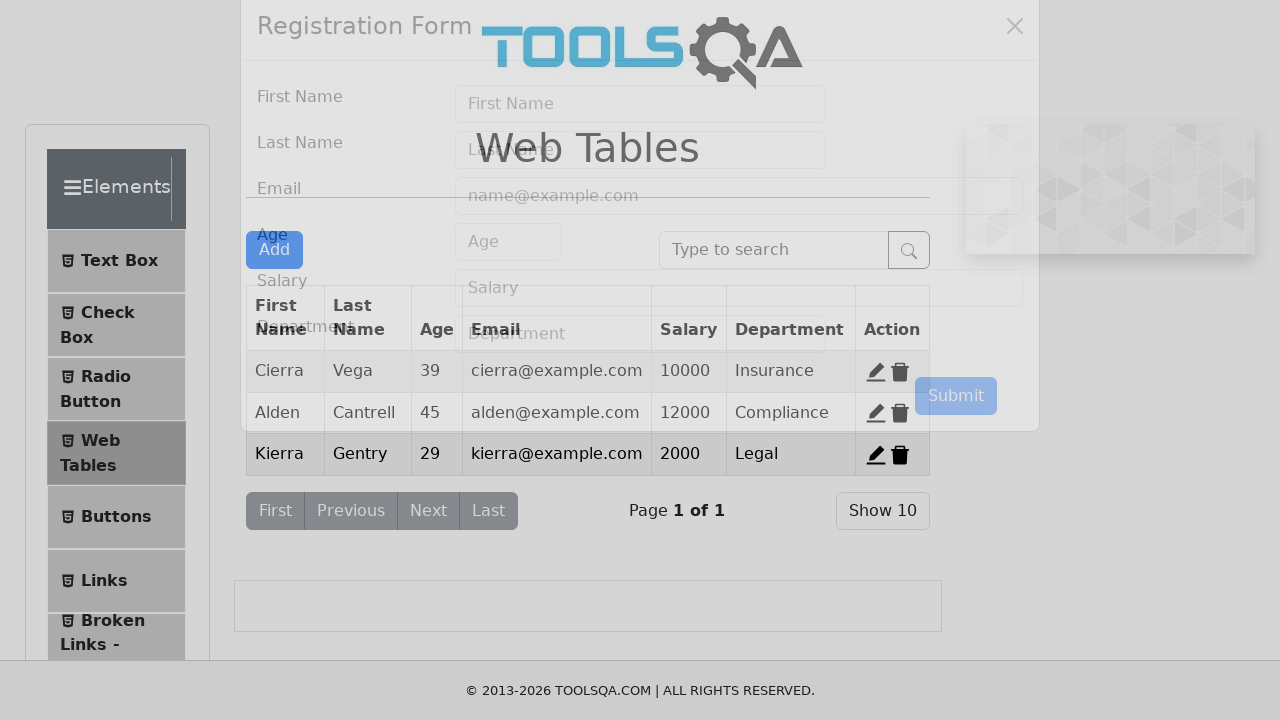

Registration form modal appeared
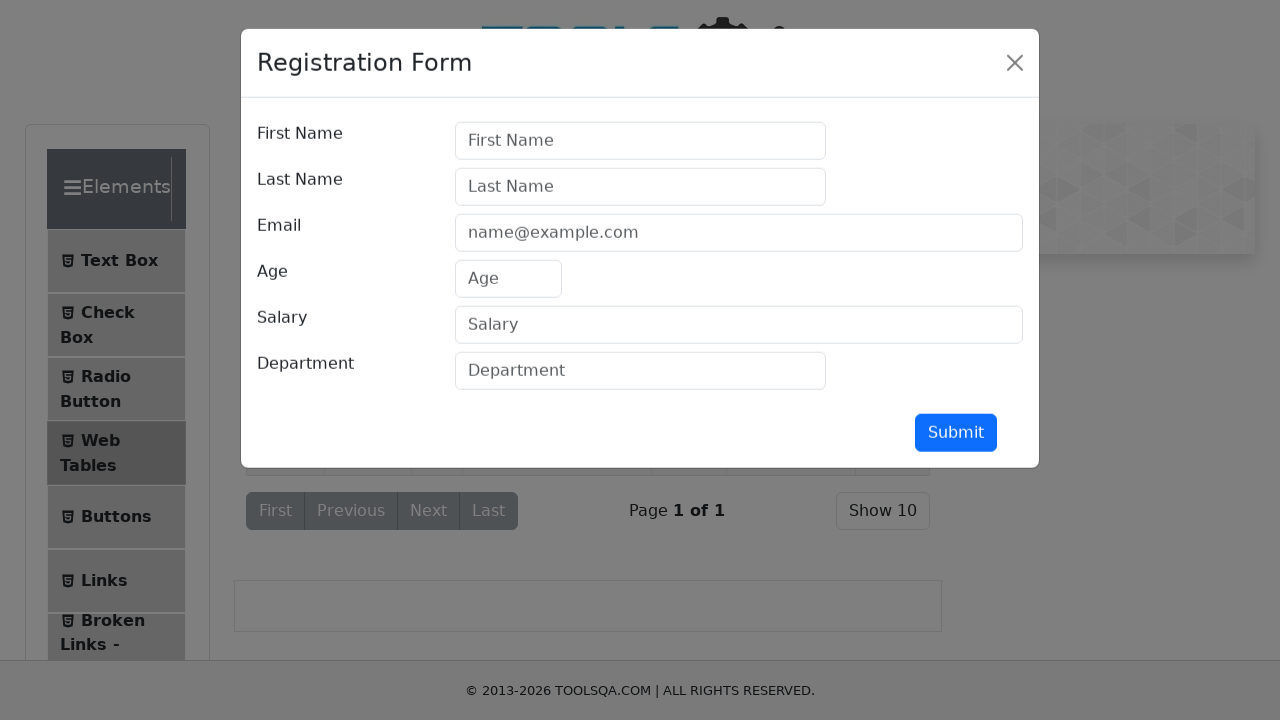

Filled first name field with 'Juan' on #firstName
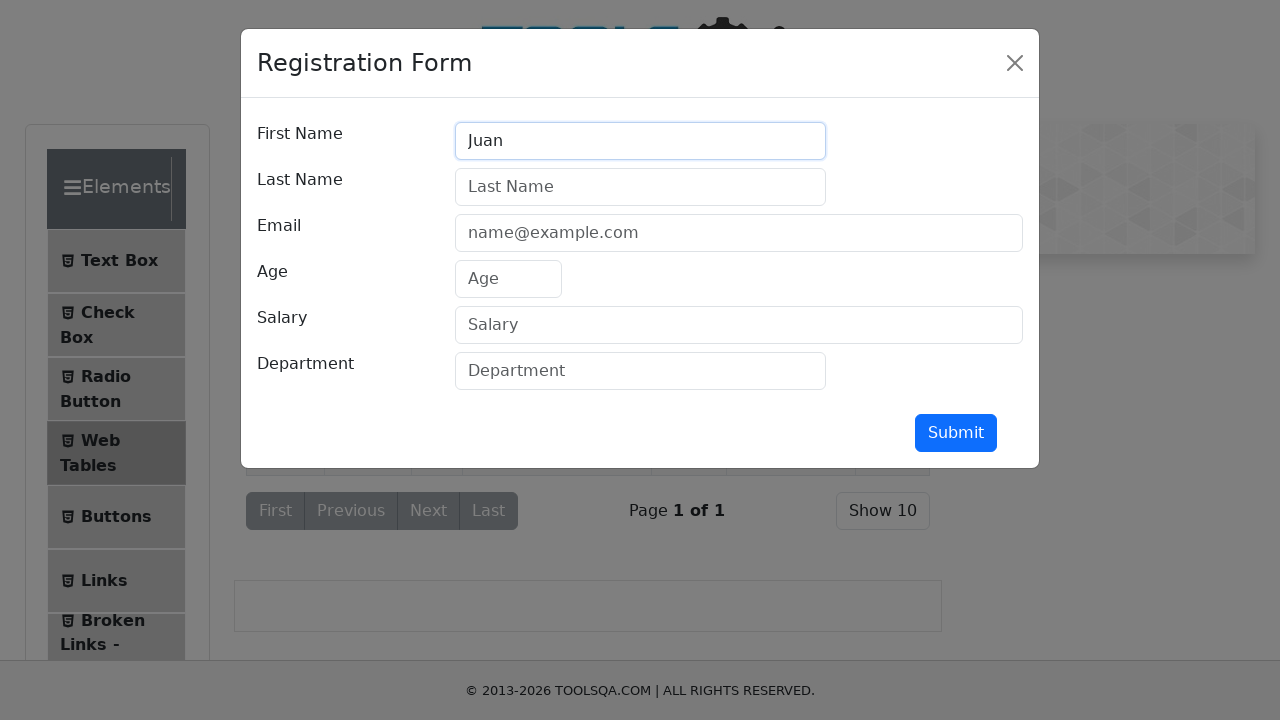

Filled last name field with 'Porra' on #lastName
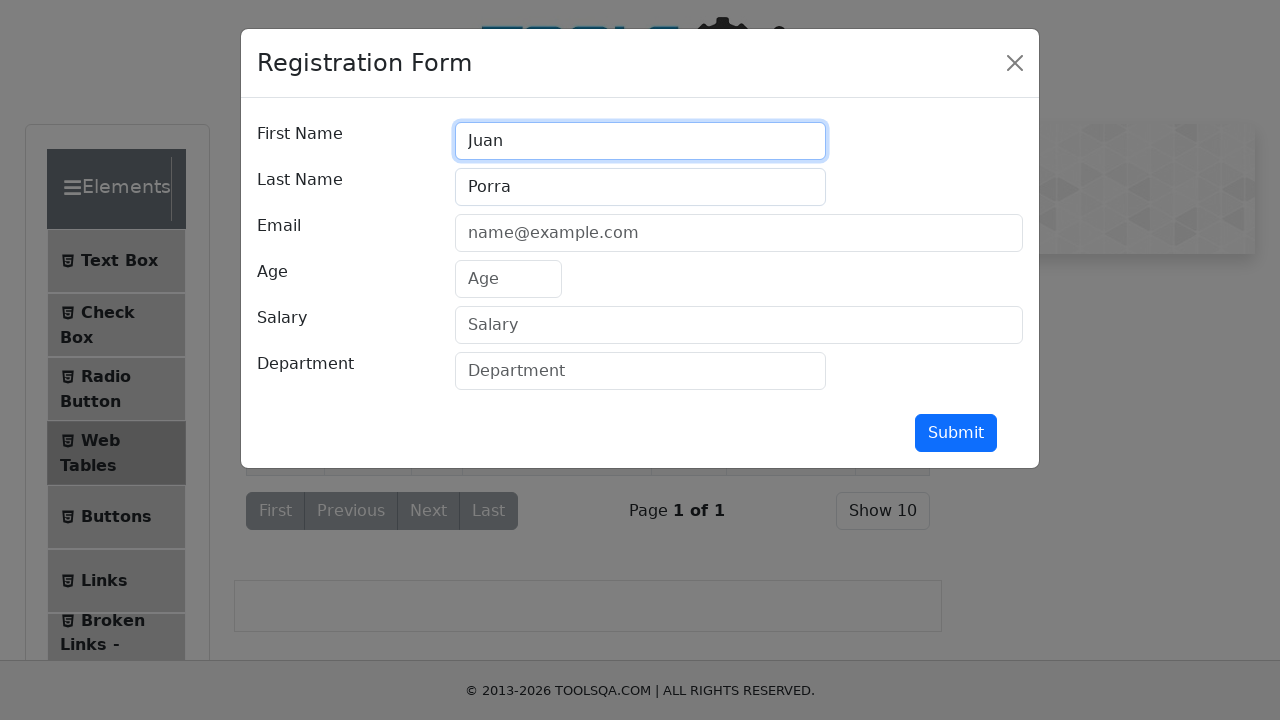

Filled email field with 'Prueba@Prueba.com' on #userEmail
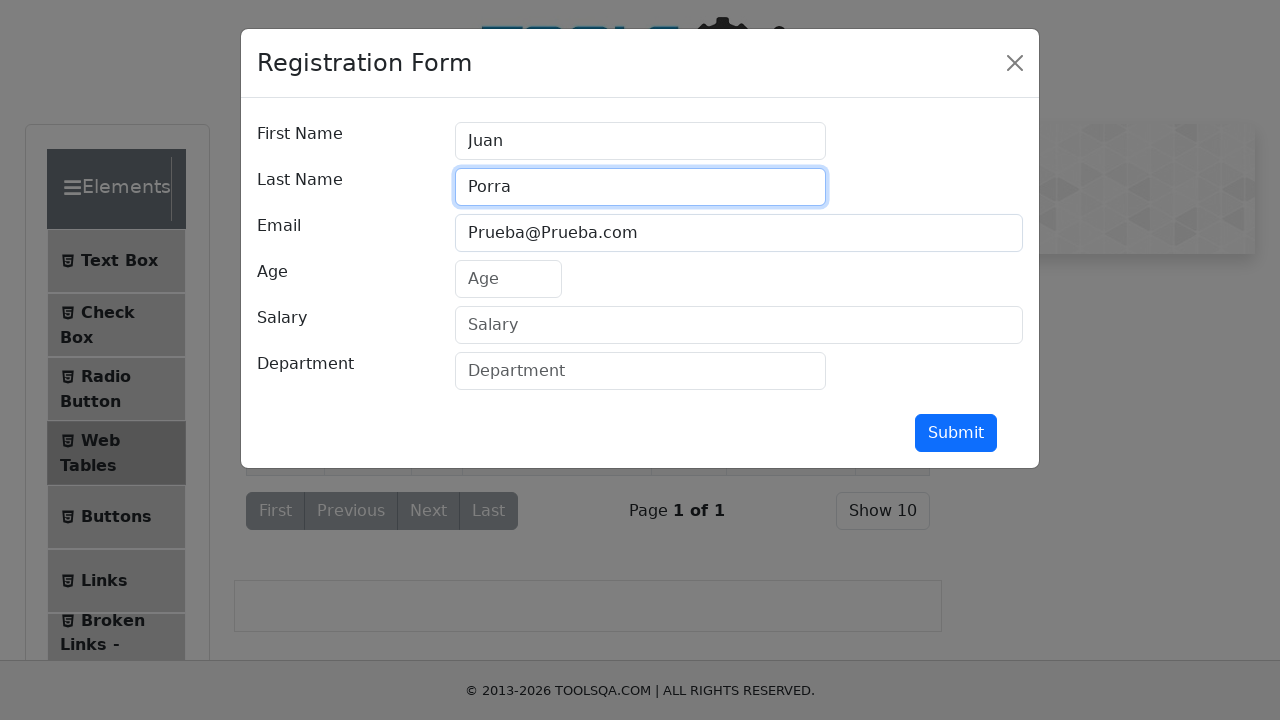

Filled age field with '30' on #age
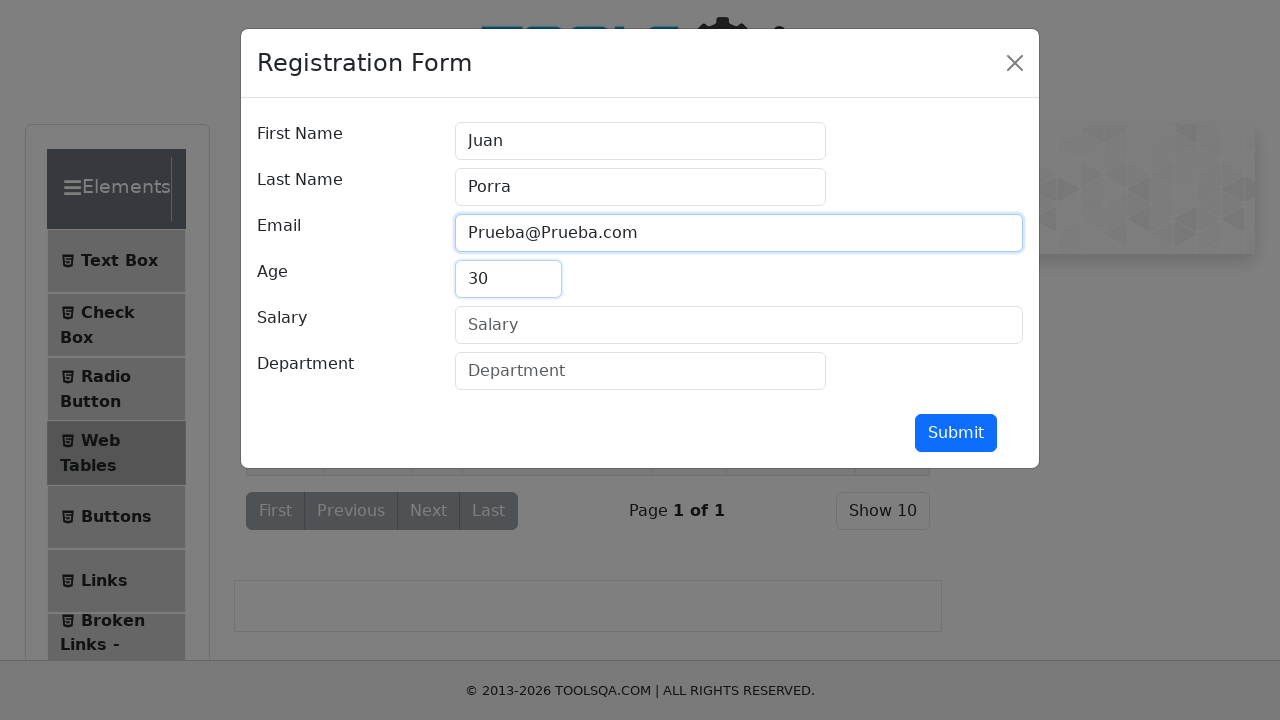

Filled salary field with '1500' on #salary
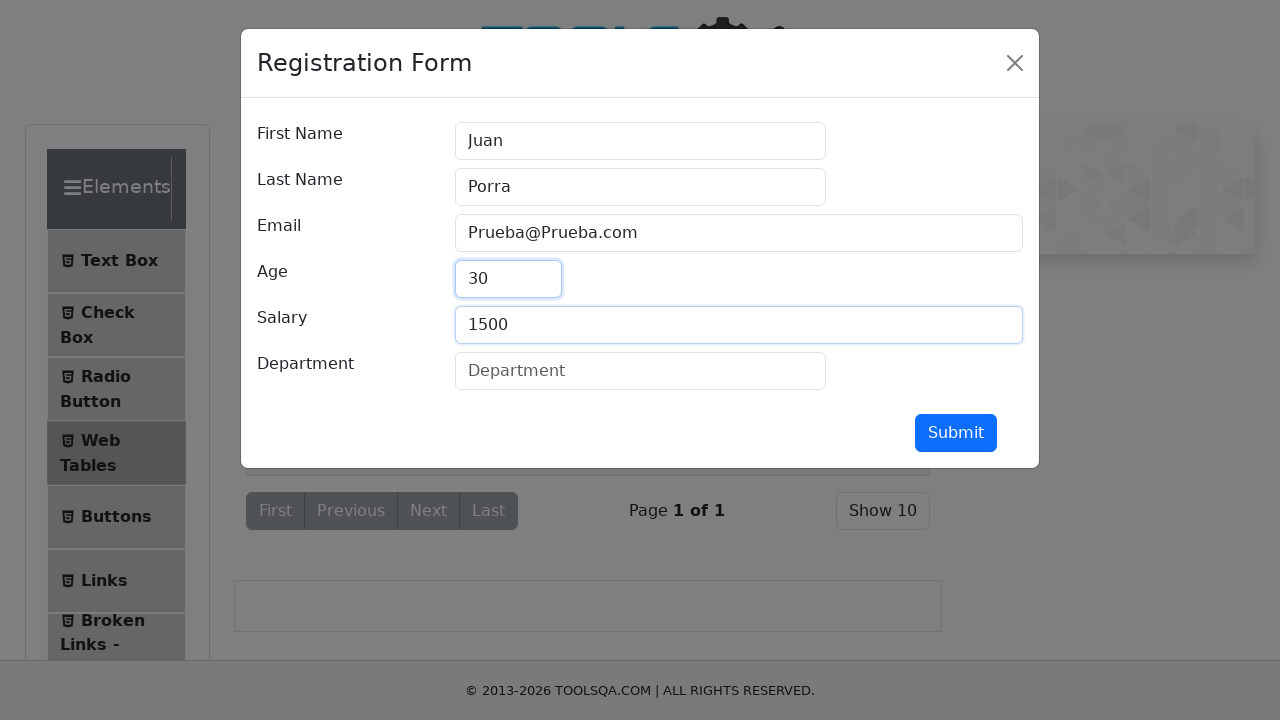

Filled department field with 'IT' on #department
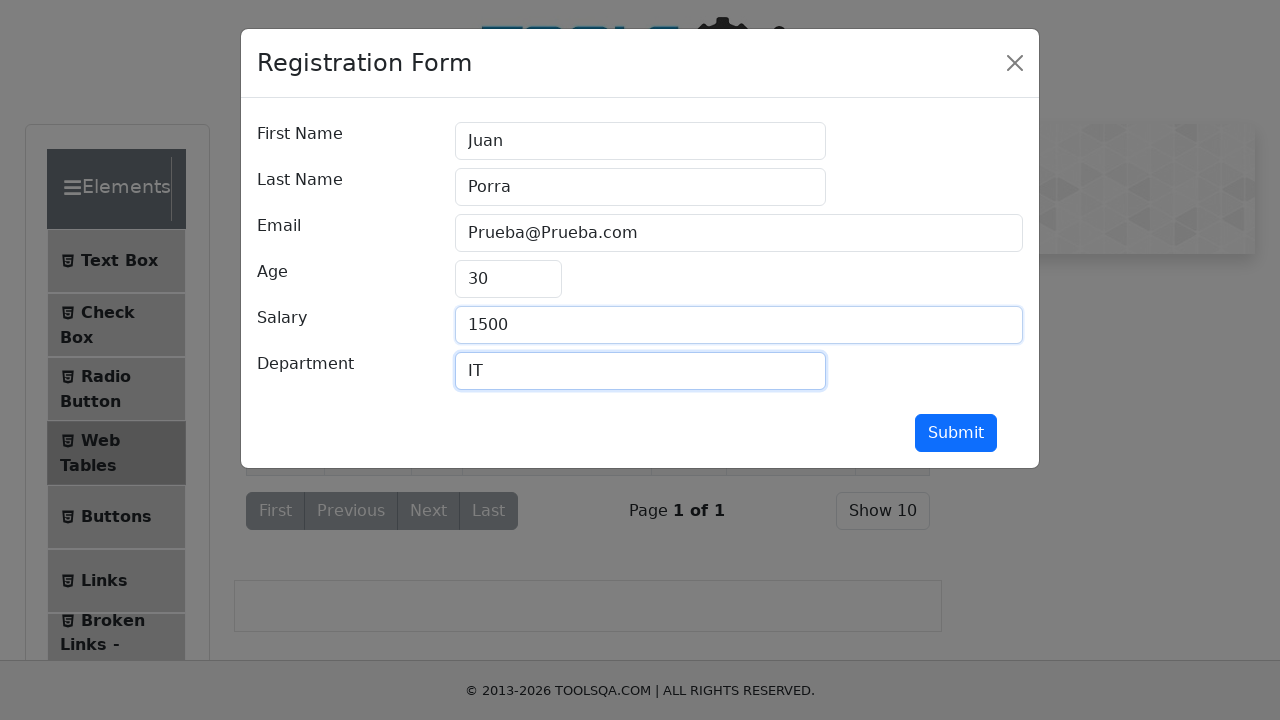

Clicked submit button to add new record at (956, 433) on #submit
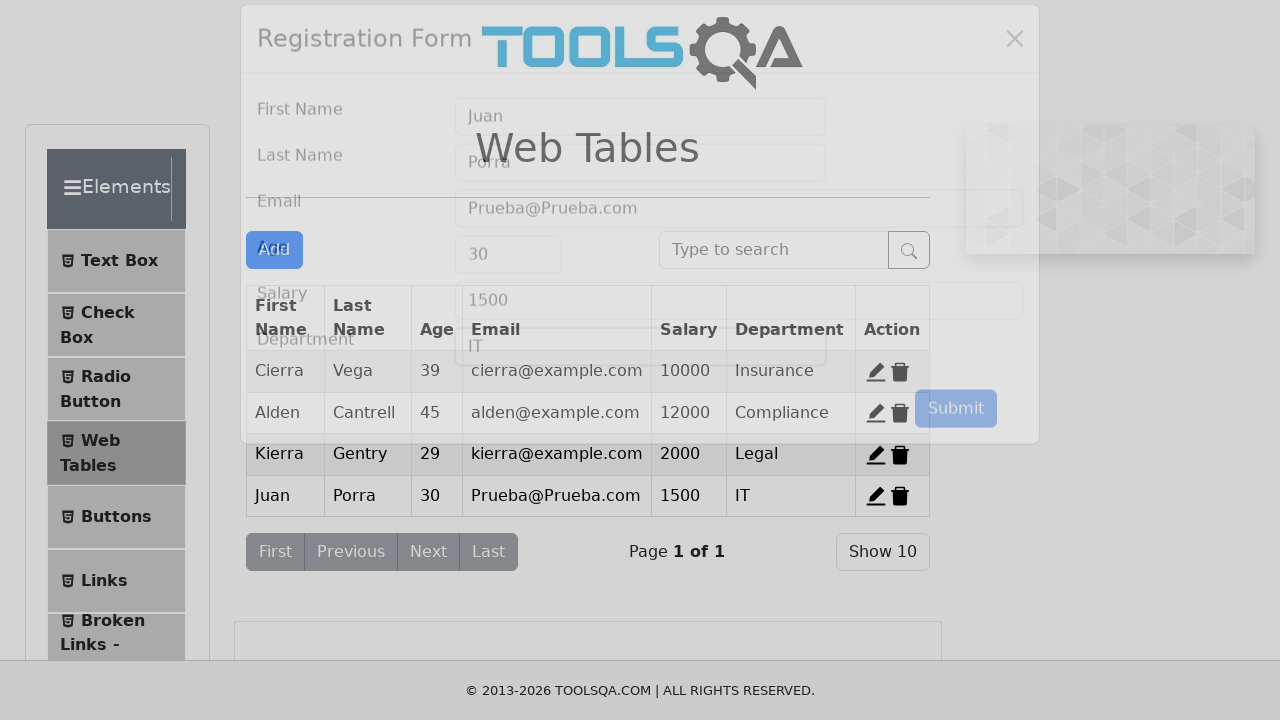

Registration form modal closed, record added successfully
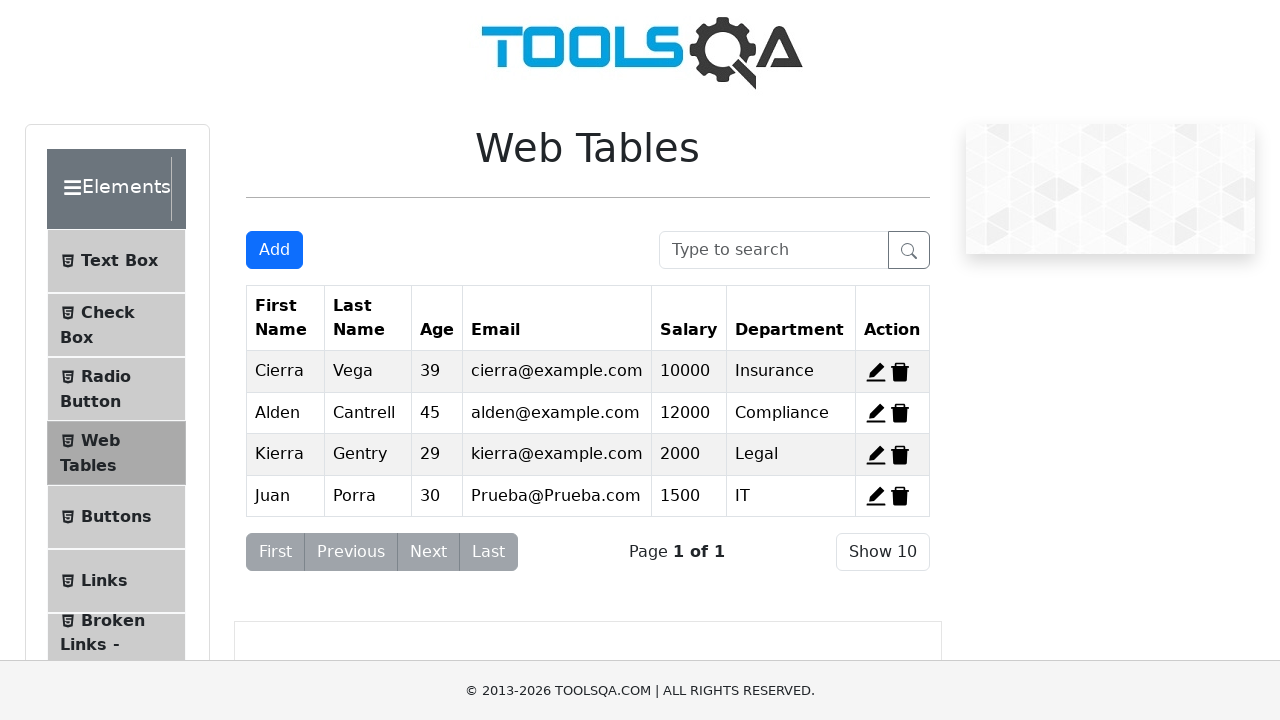

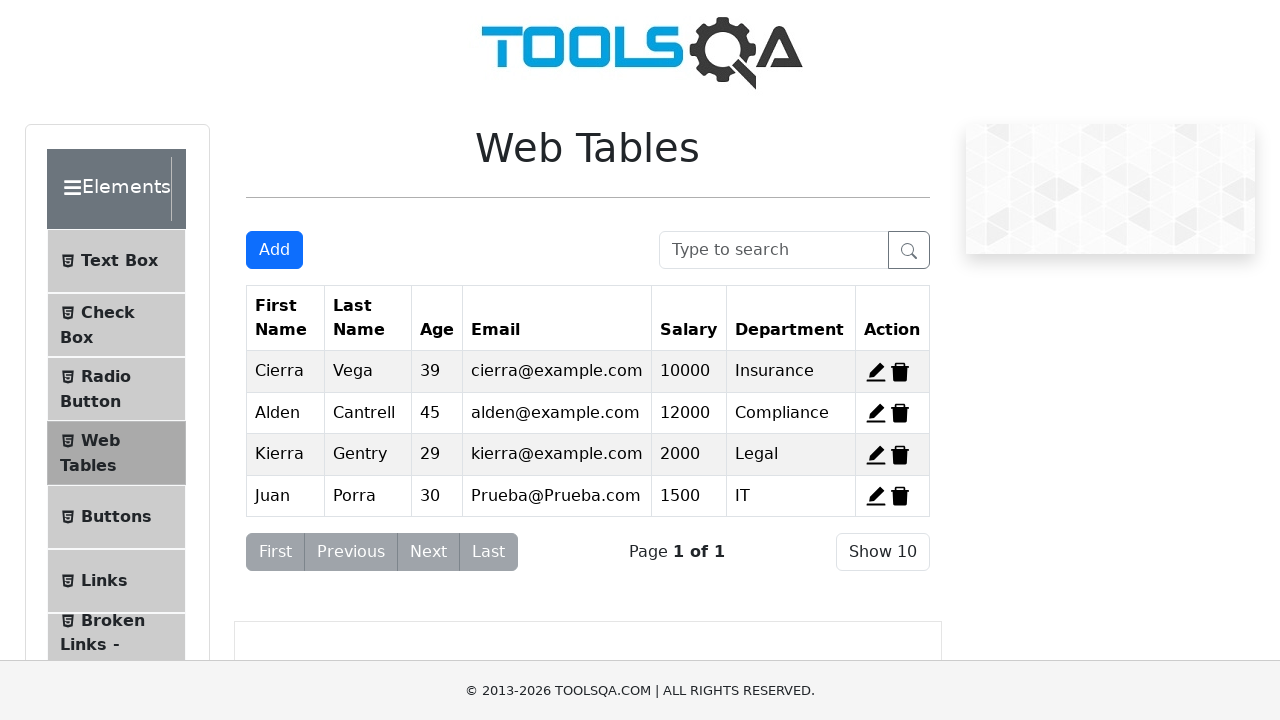